Tests interaction with Shadow DOM elements on a books PWA by locating the shadow root of the book-app component and entering a search query in the input field.

Starting URL: https://books-pwakit.appspot.com/

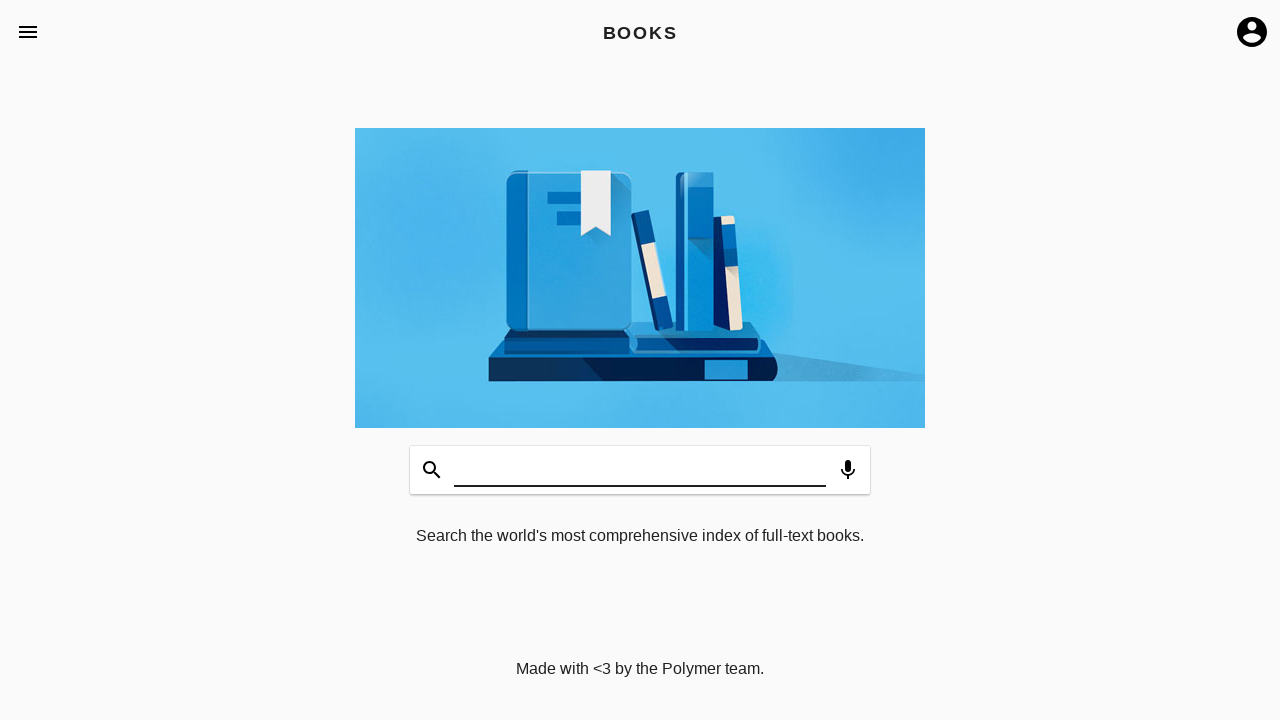

Waited for book-app element with apptitle='BOOKS' to load
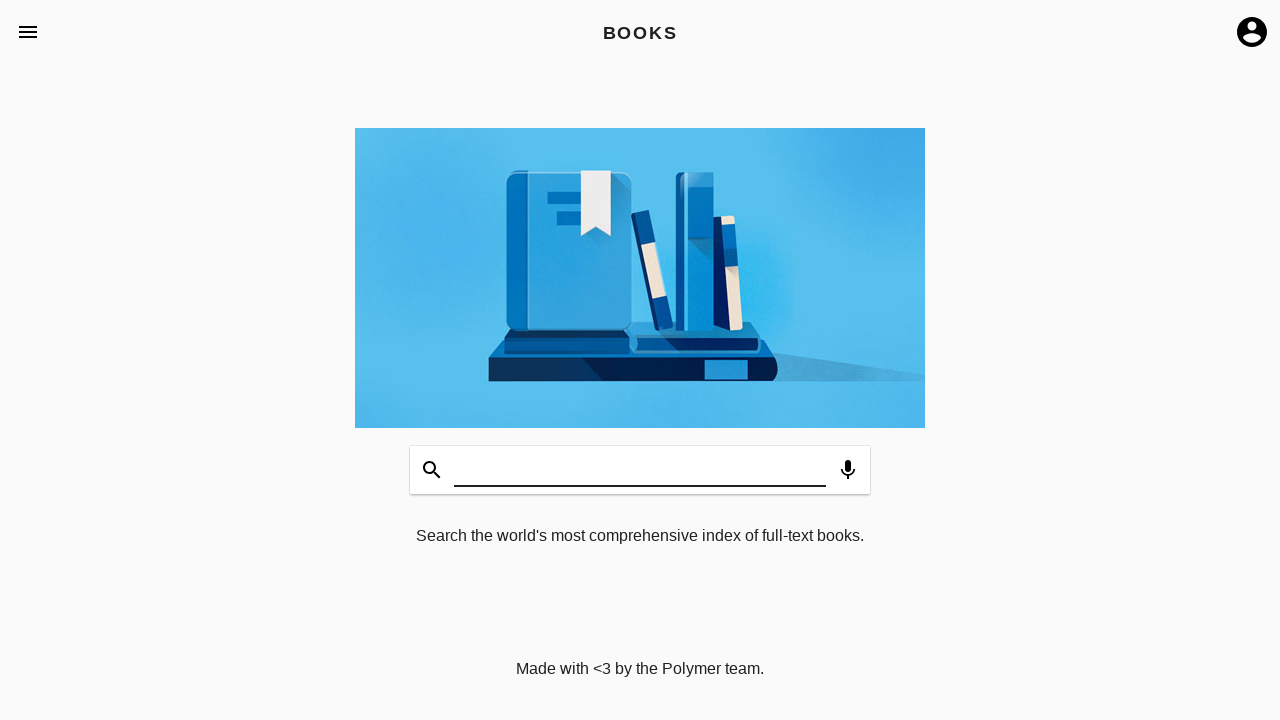

Entered 'welcome' in the shadow DOM search input field on book-app[apptitle='BOOKS'] >> #input
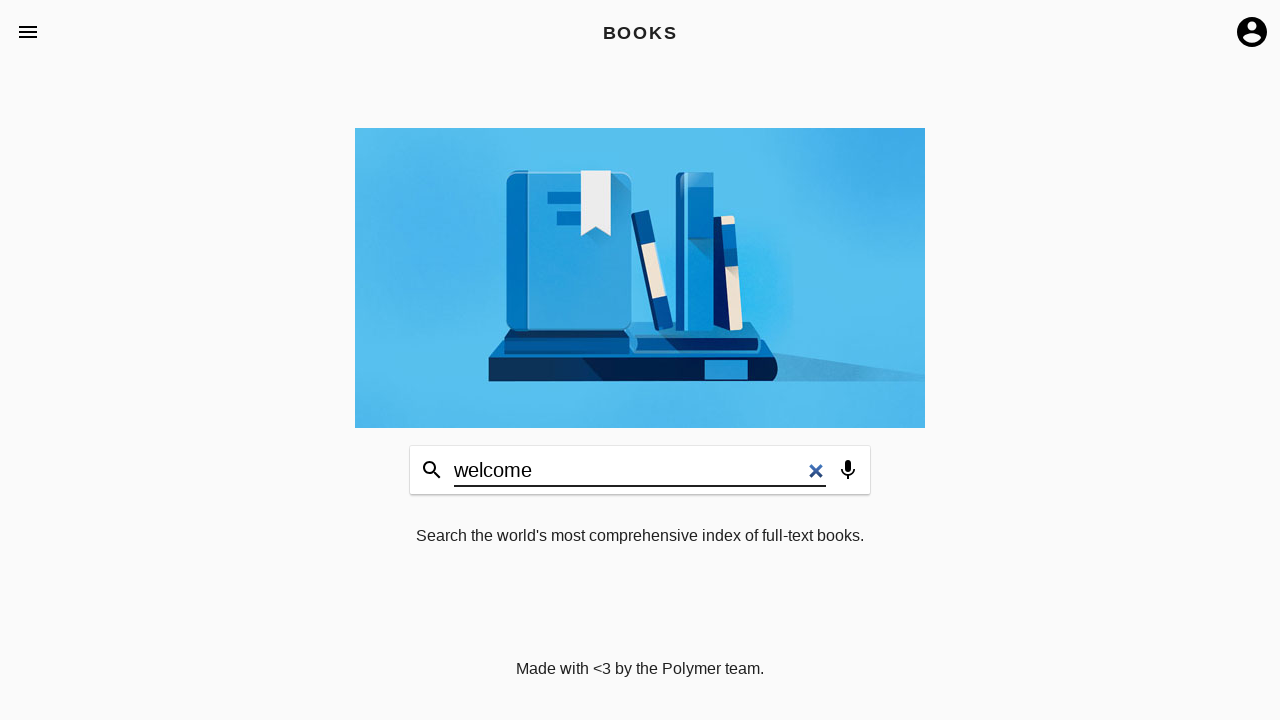

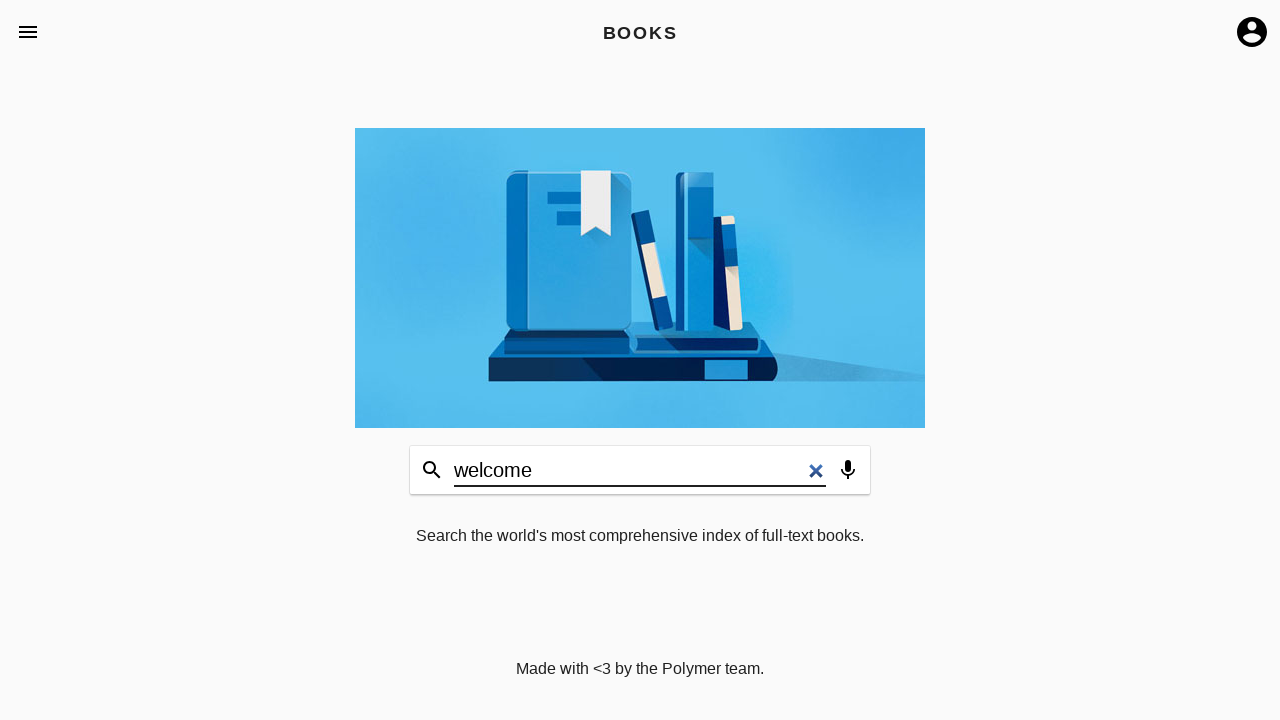